Tests file download functionality by clicking on a download link for a text file

Starting URL: https://the-internet.herokuapp.com/download

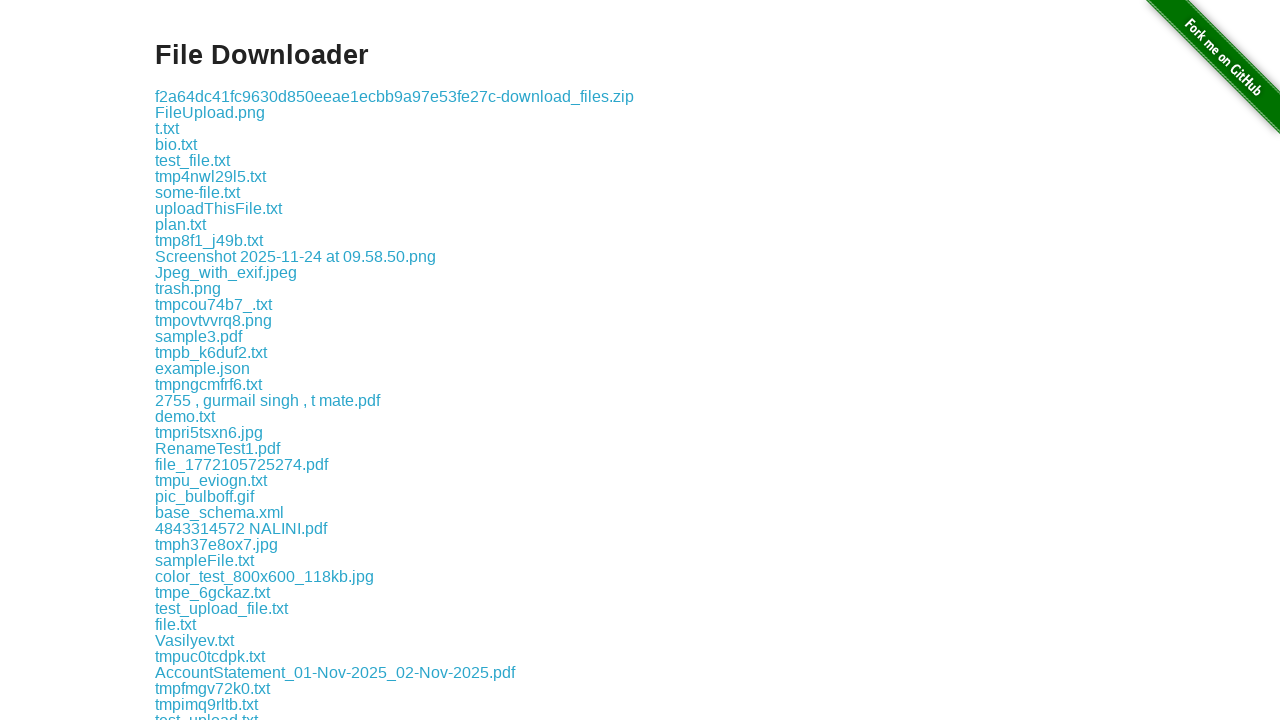

Clicked on the some-file.txt download link at (198, 192) on xpath=//a[text()='some-file.txt']
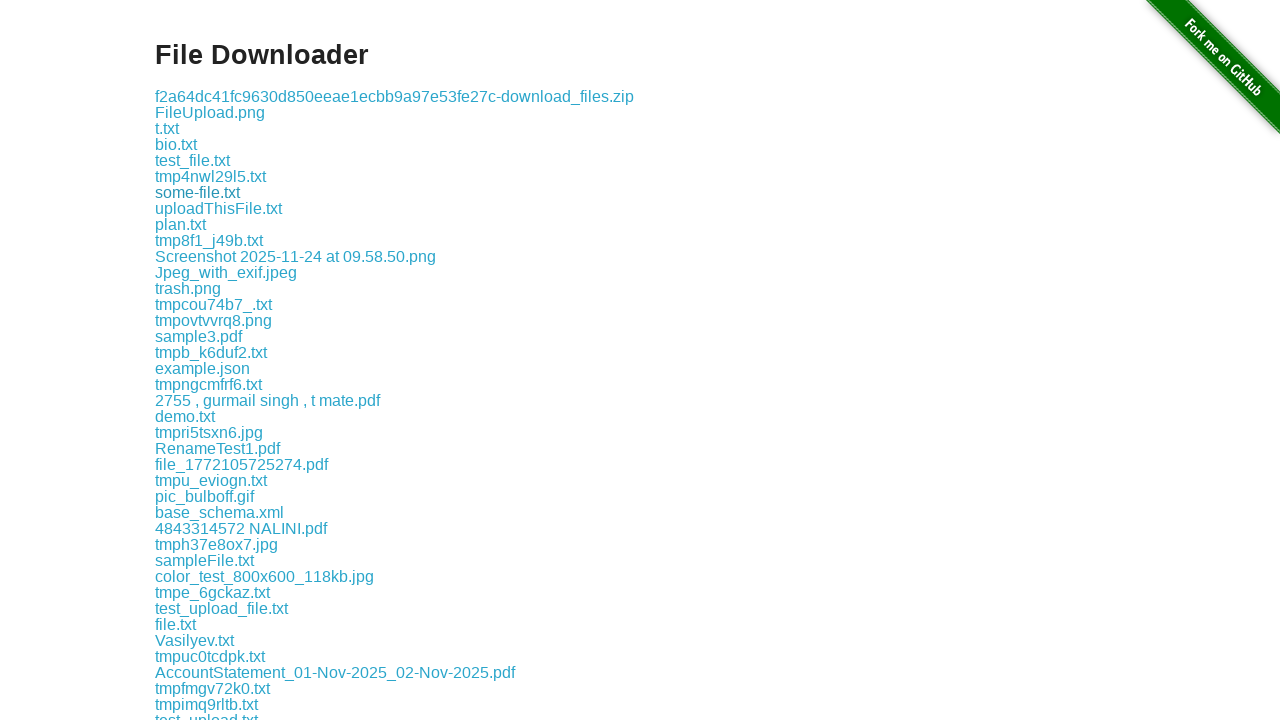

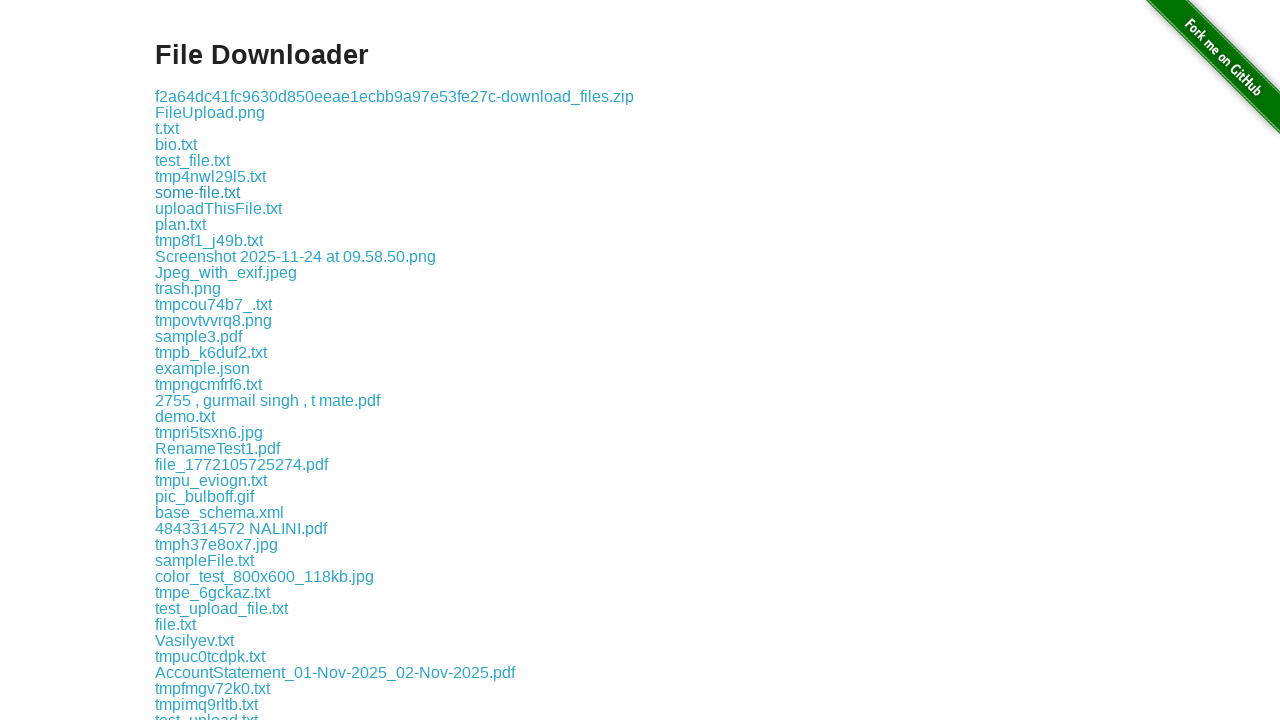